Tests keyboard input functionality by clicking on a name field, entering text, and clicking a button on a form practice page

Starting URL: http://formy-project.herokuapp.com/keypress

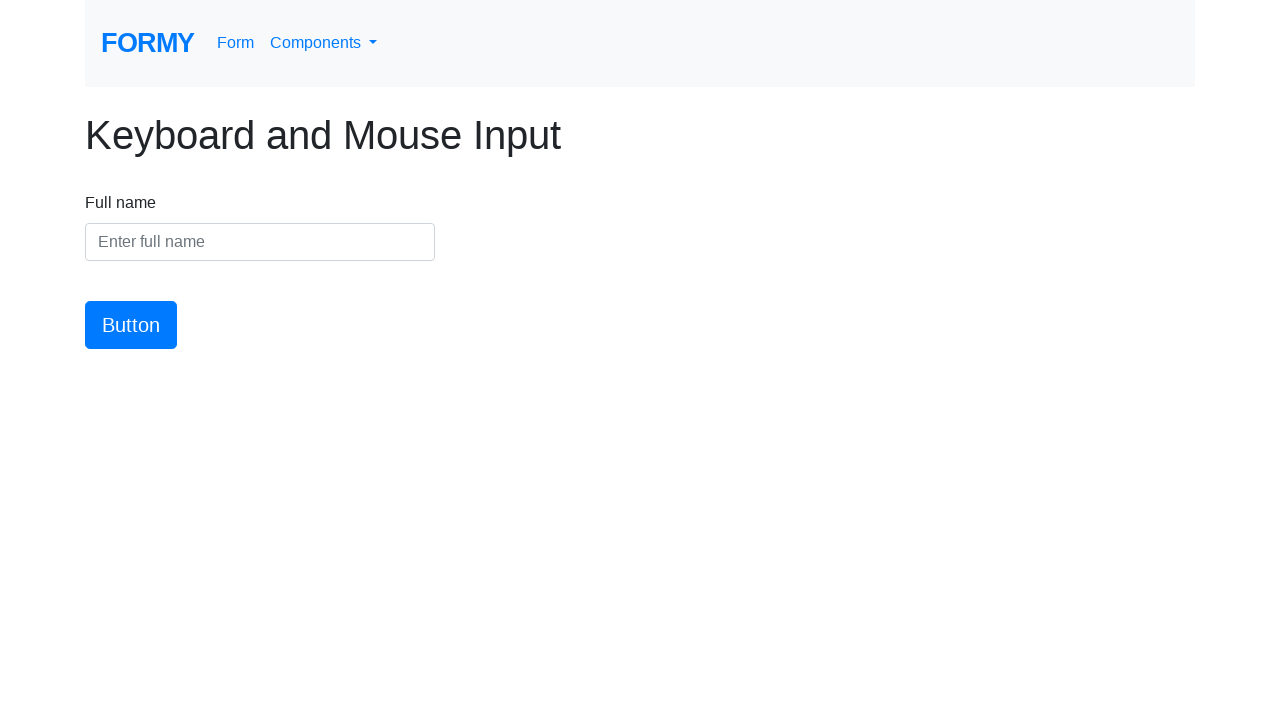

Clicked on the name input field at (260, 242) on #name
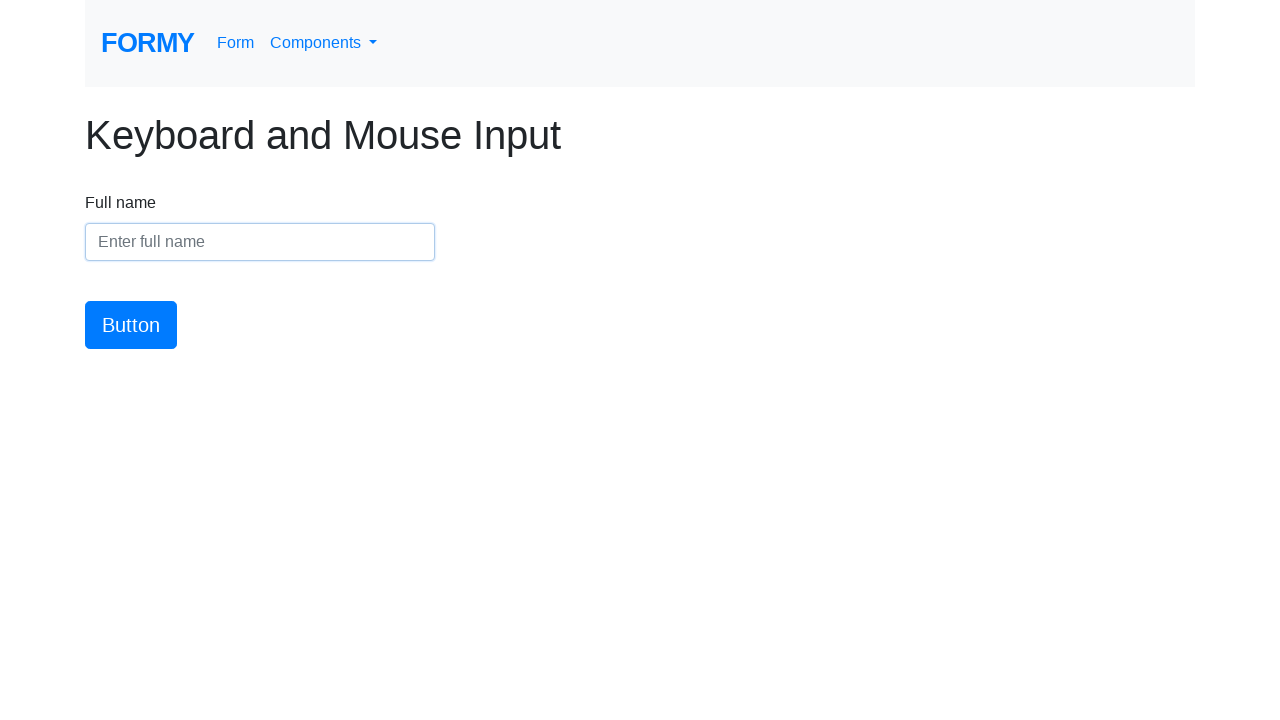

Entered 'Bee Fateema' into the name field on #name
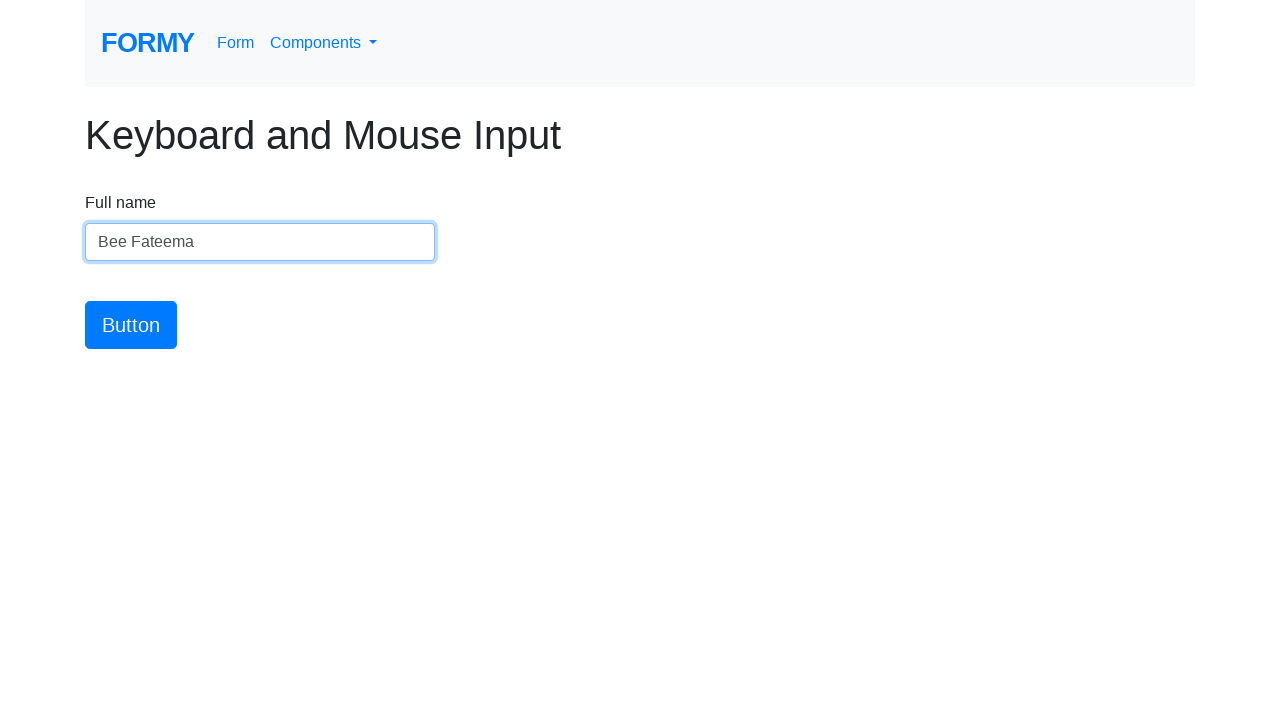

Clicked the submit button at (131, 325) on #button
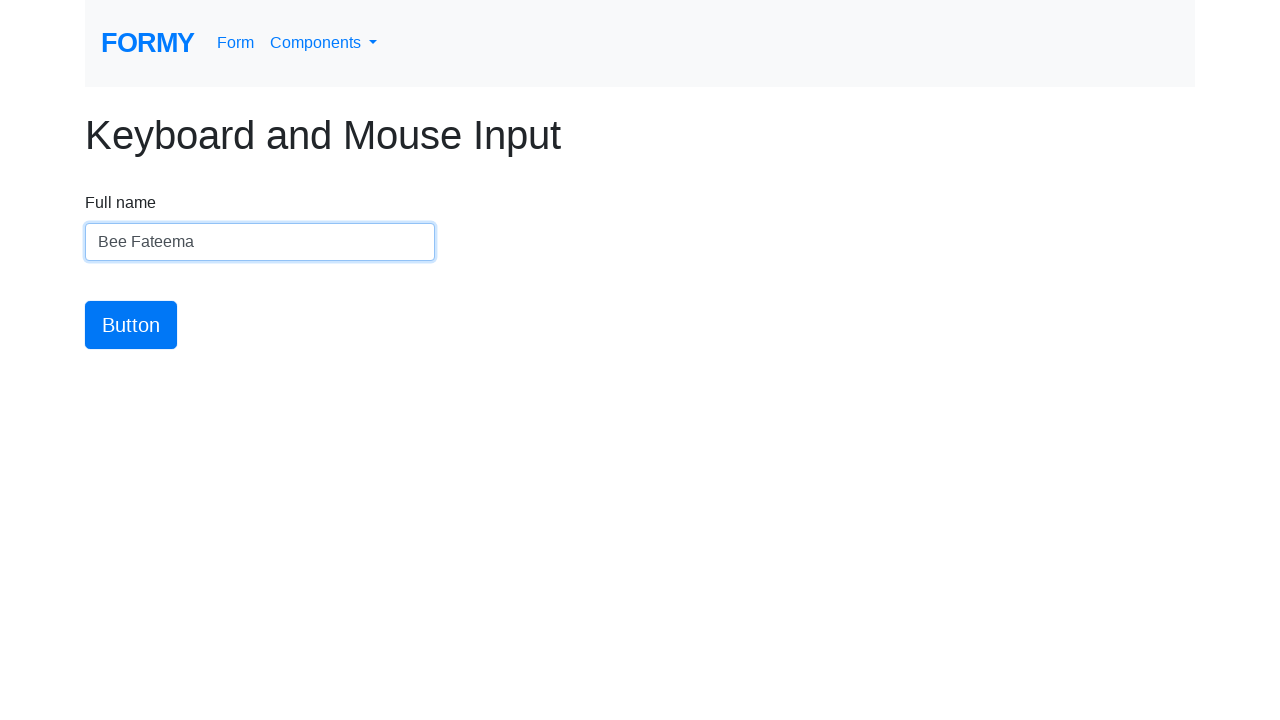

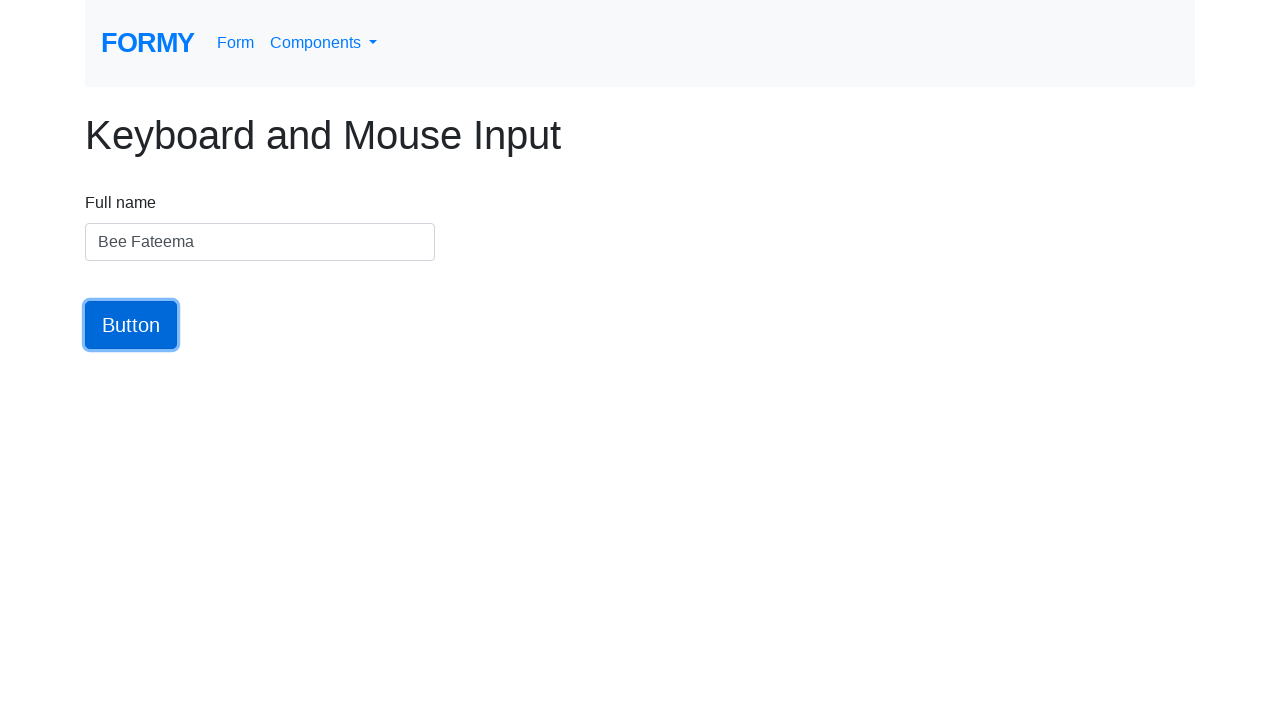